Tests adding a new entry to a web table by clicking the Add button, filling out a registration form with personal details (first name, last name, email, age, salary, department), and submitting the form.

Starting URL: https://demoqa.com/webtables

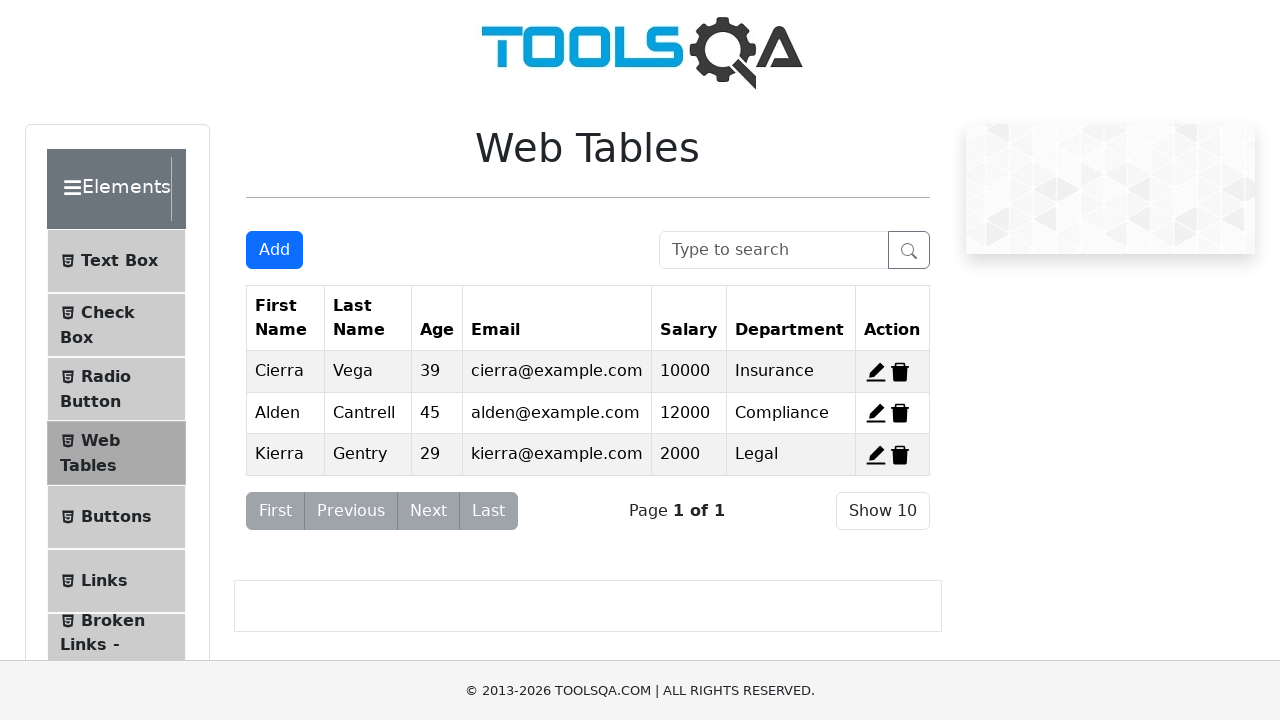

Clicked Add button to open registration form at (274, 250) on #addNewRecordButton
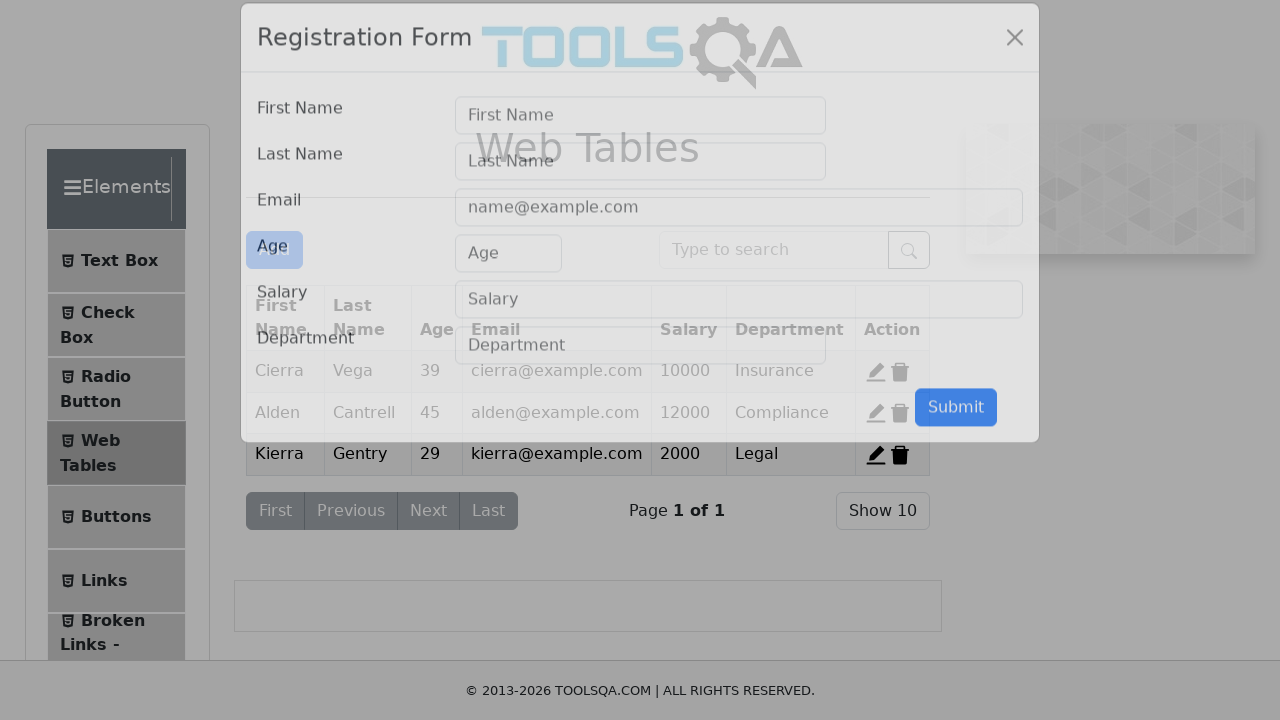

Registration form modal appeared
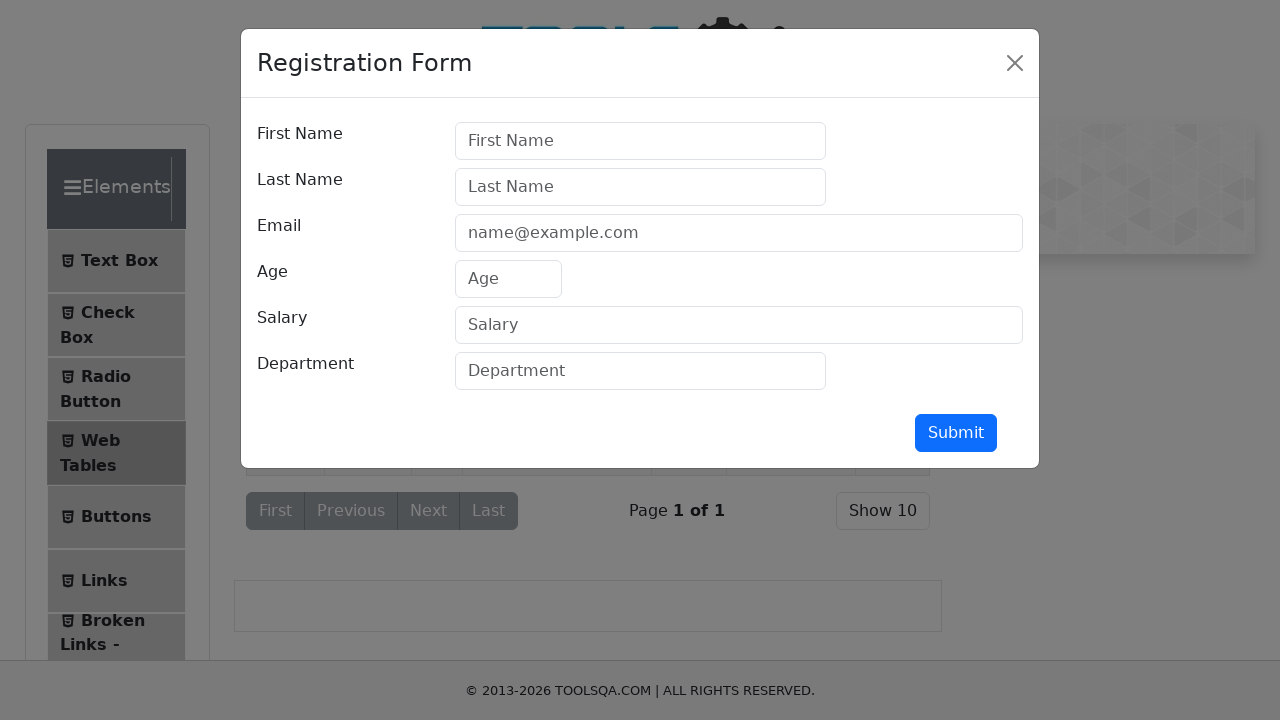

Filled first name field with 'Juan' on #firstName
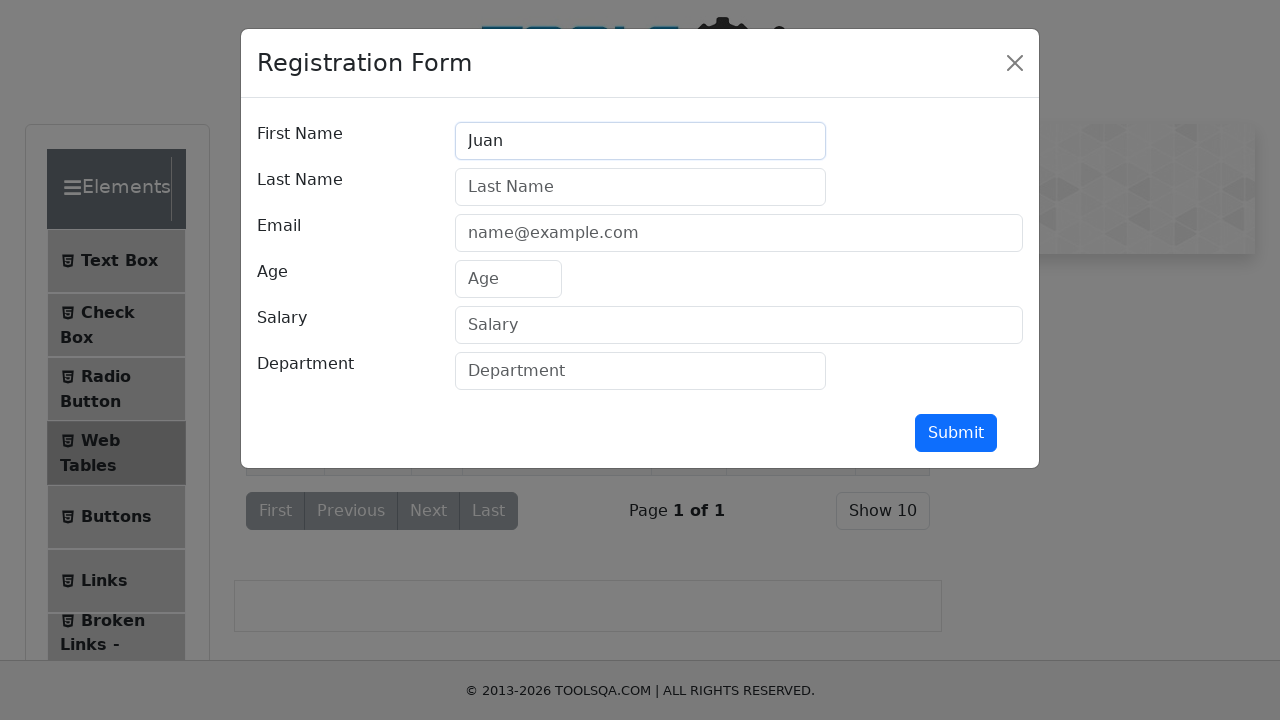

Filled last name field with 'Porra' on #lastName
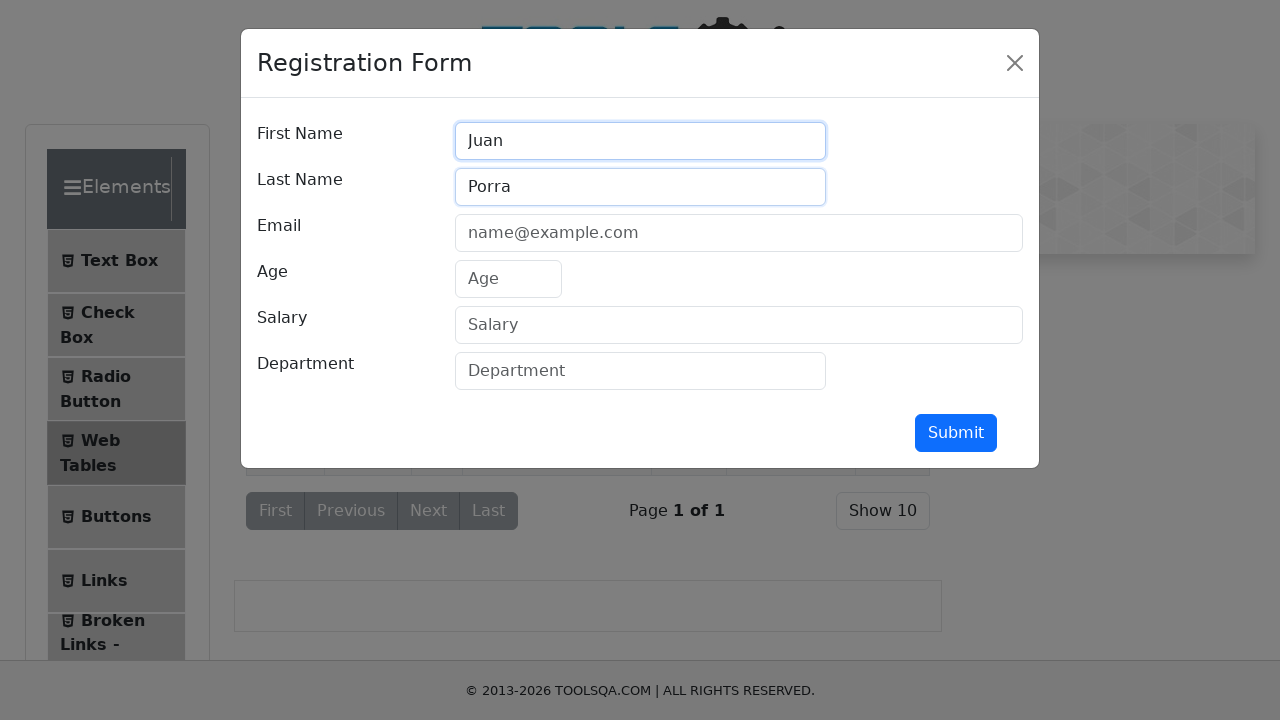

Filled email field with 'Prueba@Prueba.com' on #userEmail
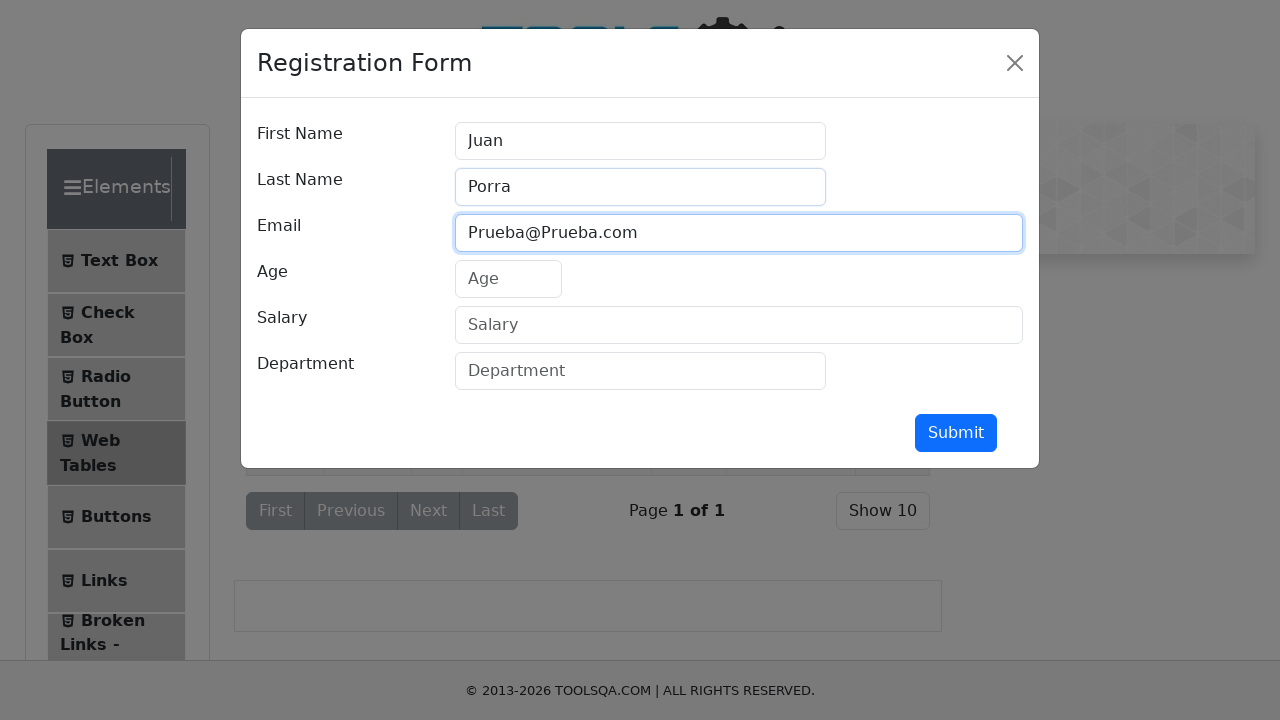

Filled age field with '30' on #age
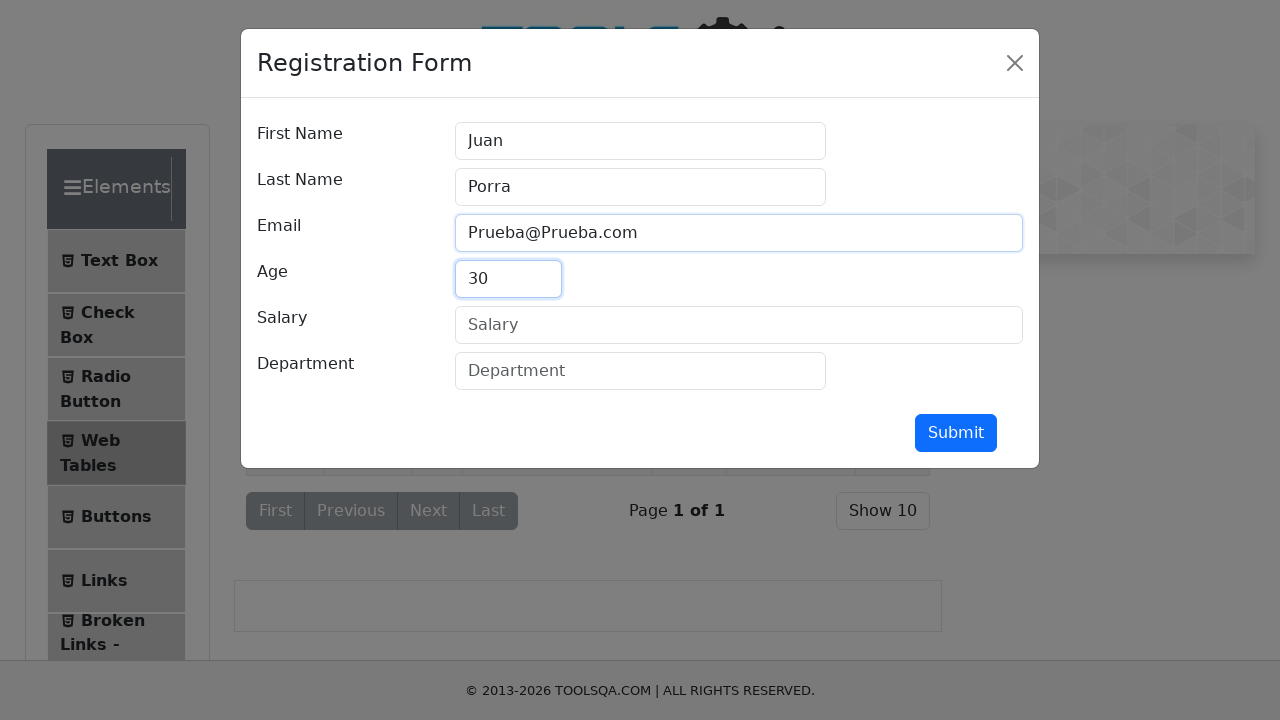

Filled salary field with '1500' on #salary
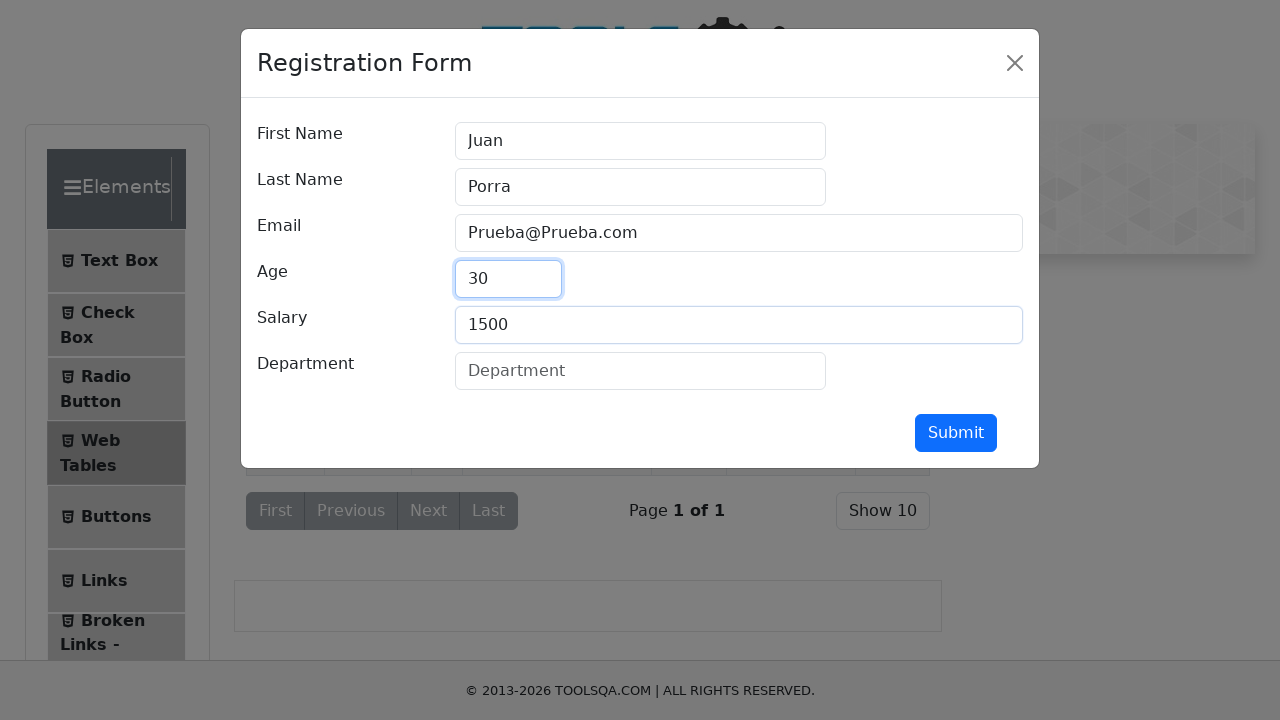

Filled department field with 'IT' on #department
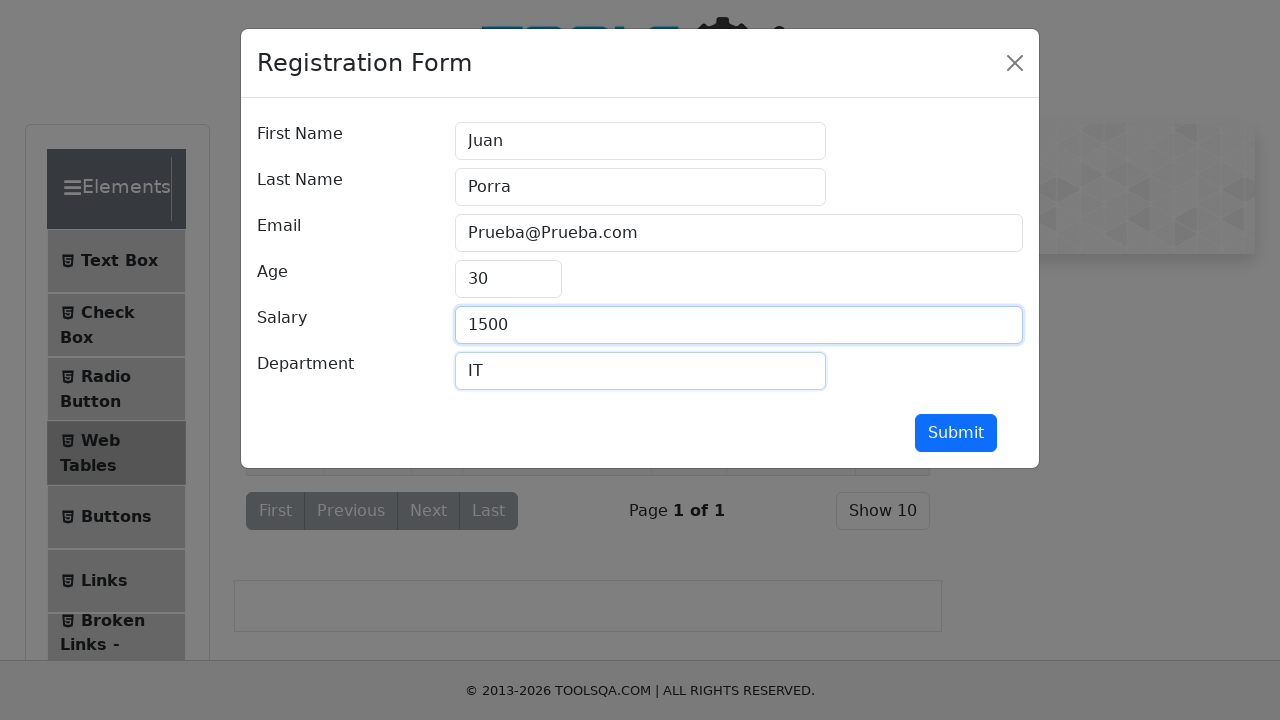

Clicked submit button to add new entry at (956, 433) on #submit
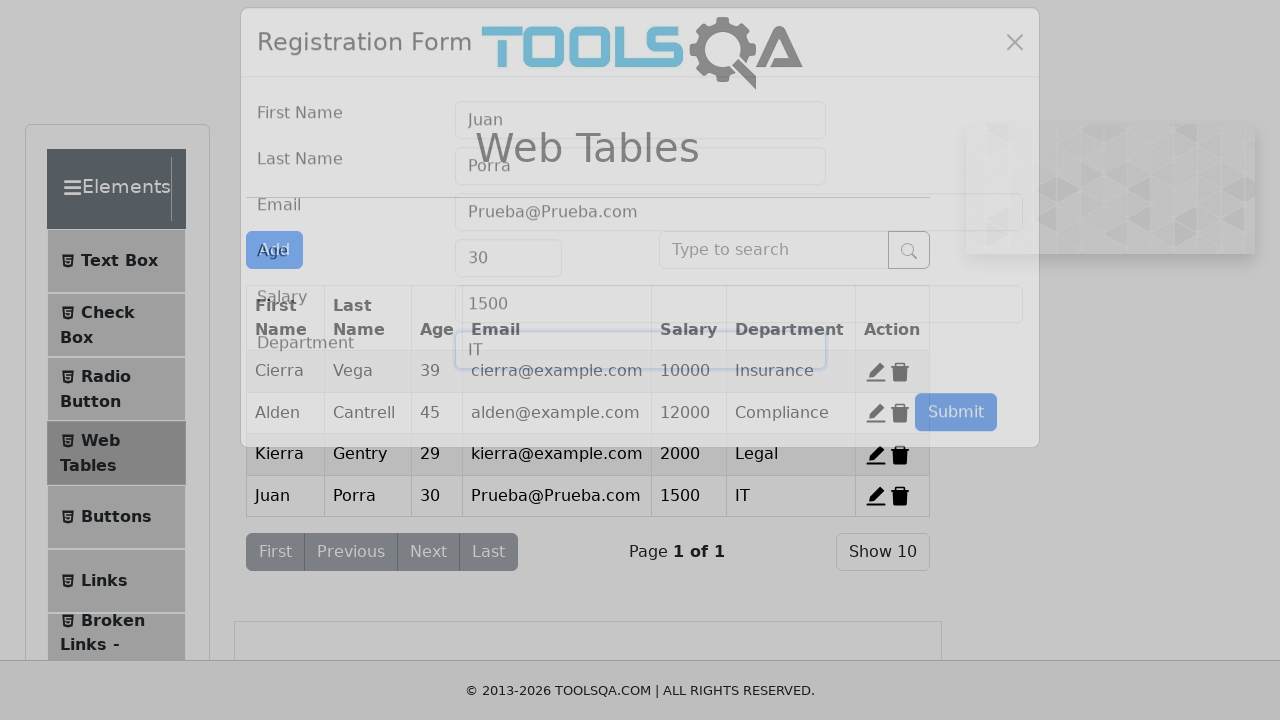

Registration form modal closed and entry added to web table
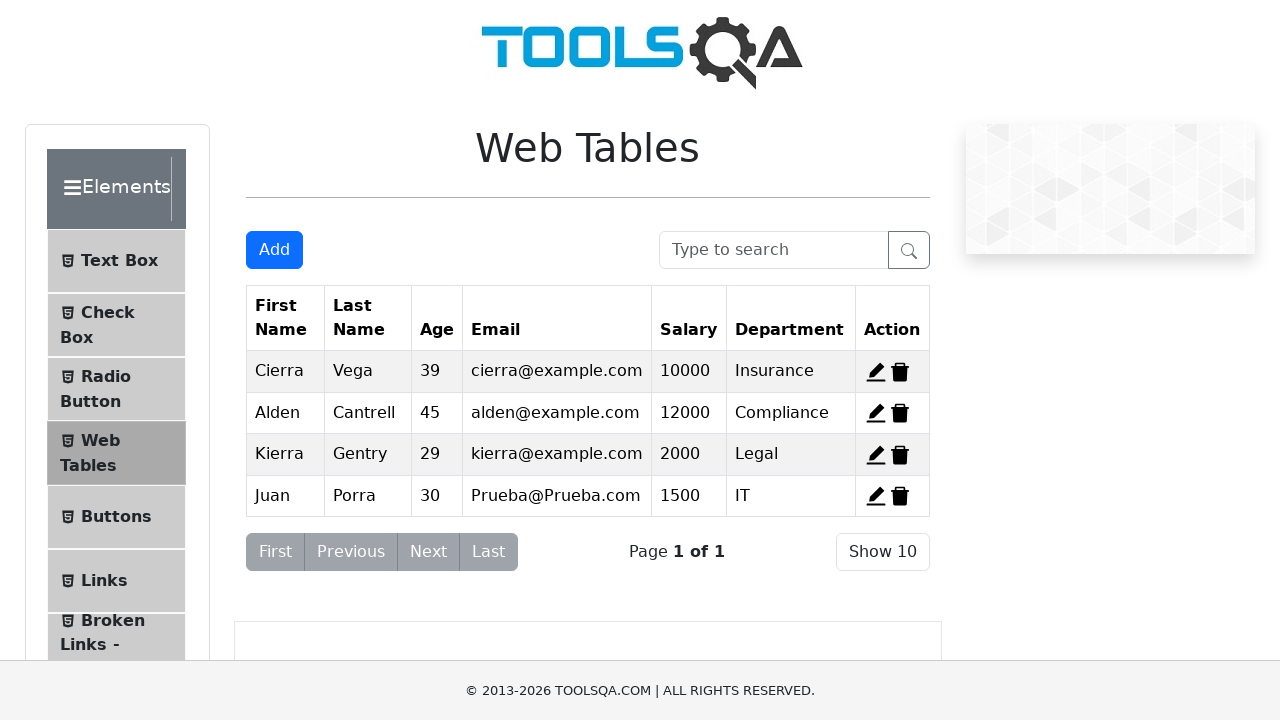

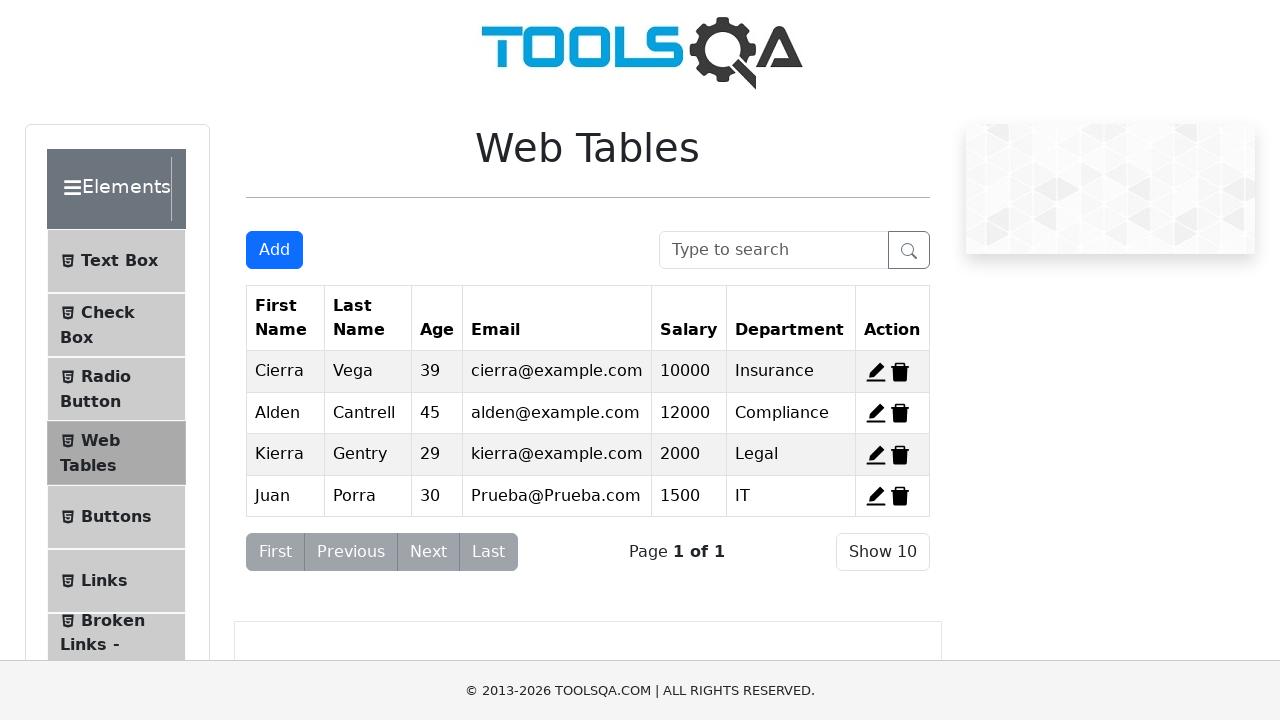